Tests the number entry page by entering a number and clicking submit to verify error/alert handling

Starting URL: https://kristinek.github.io/site/tasks/enter_a_number

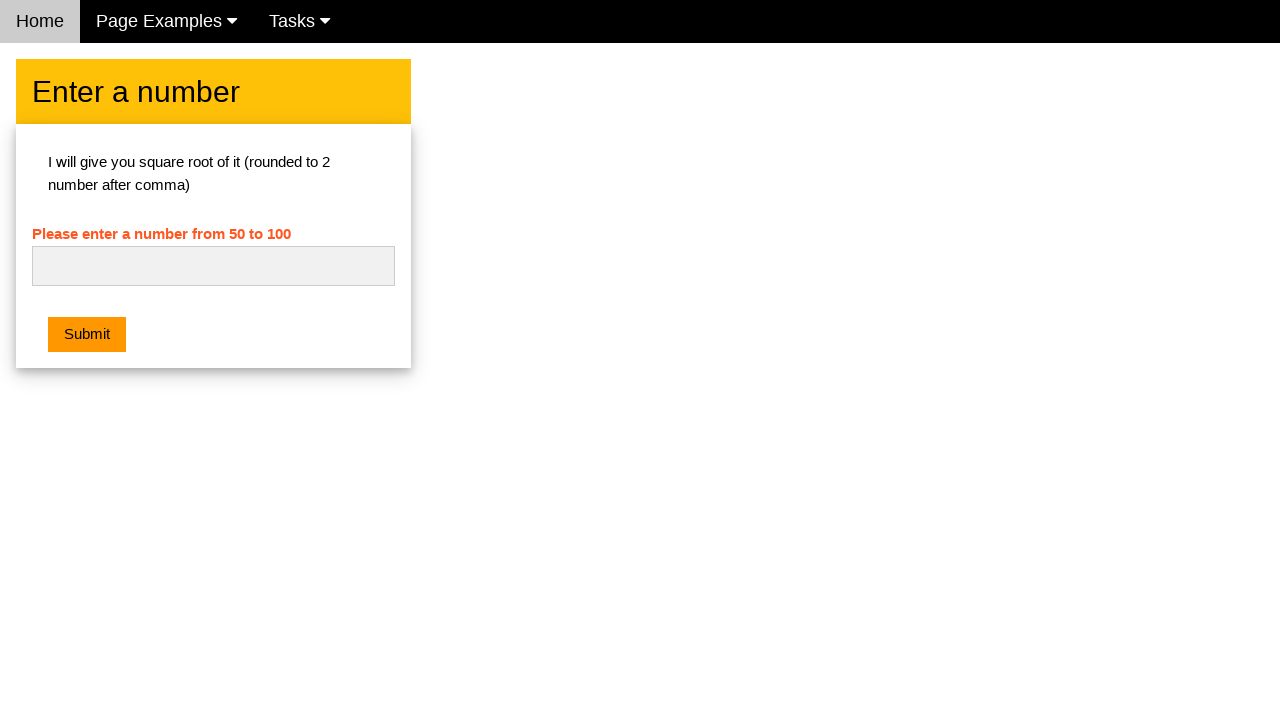

Cleared the number input field on #numb
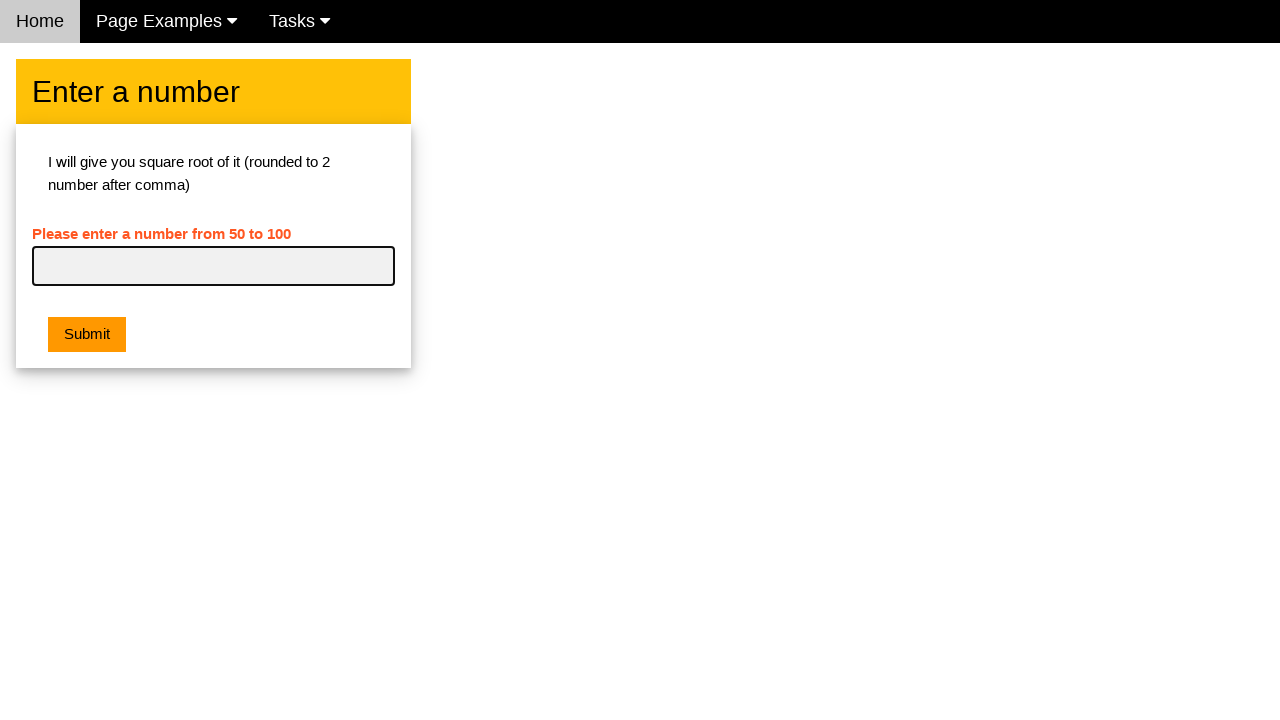

Entered '42' into the number field on #numb
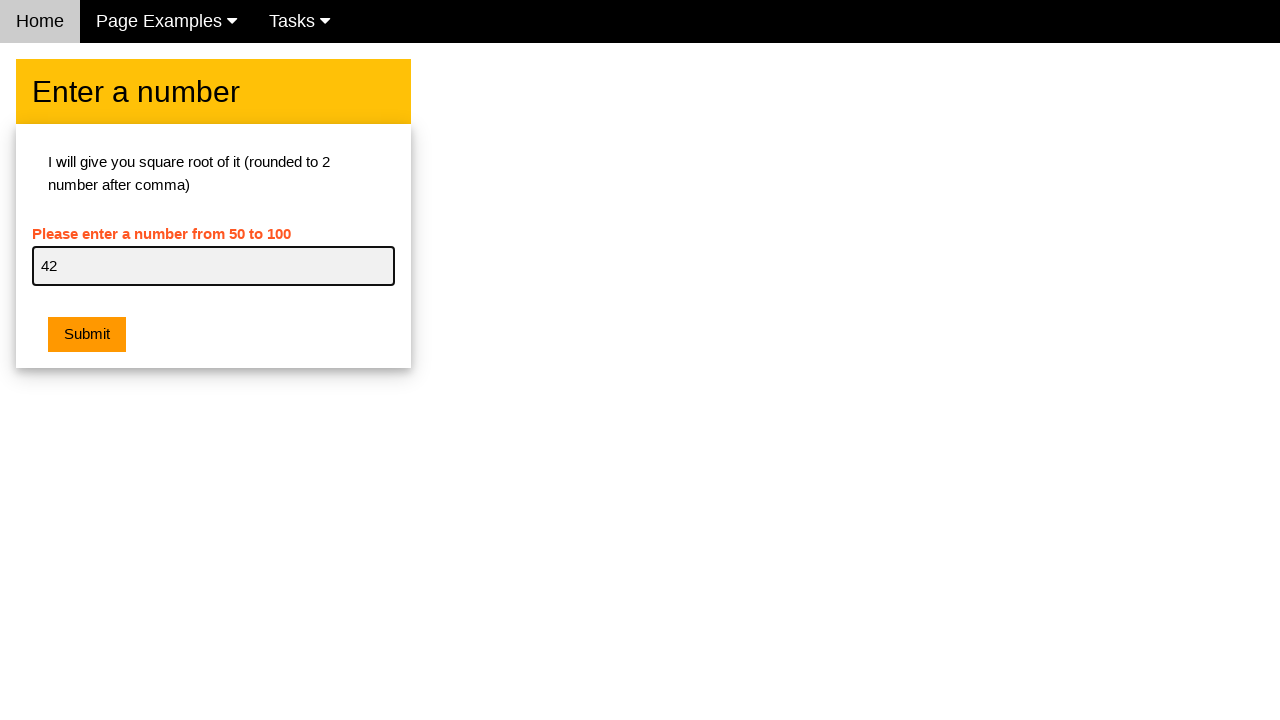

Clicked the submit button at (87, 335) on .w3-orange
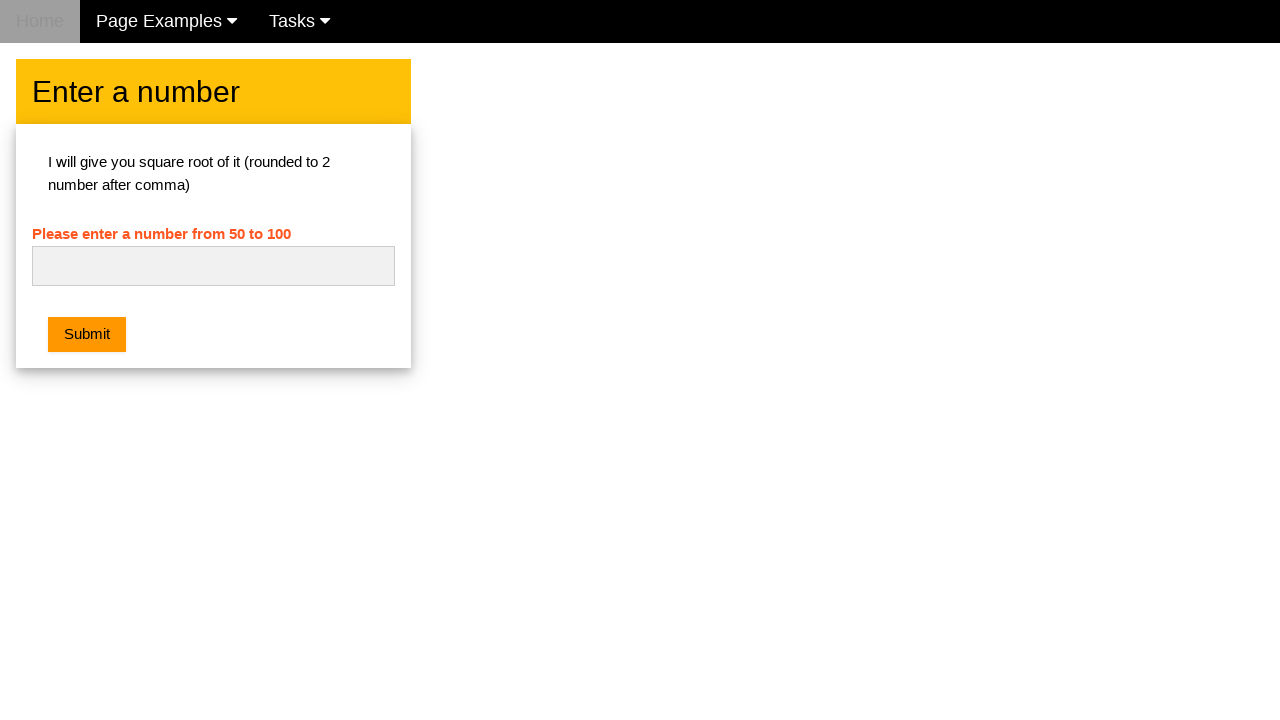

Set up dialog handler to accept any alerts
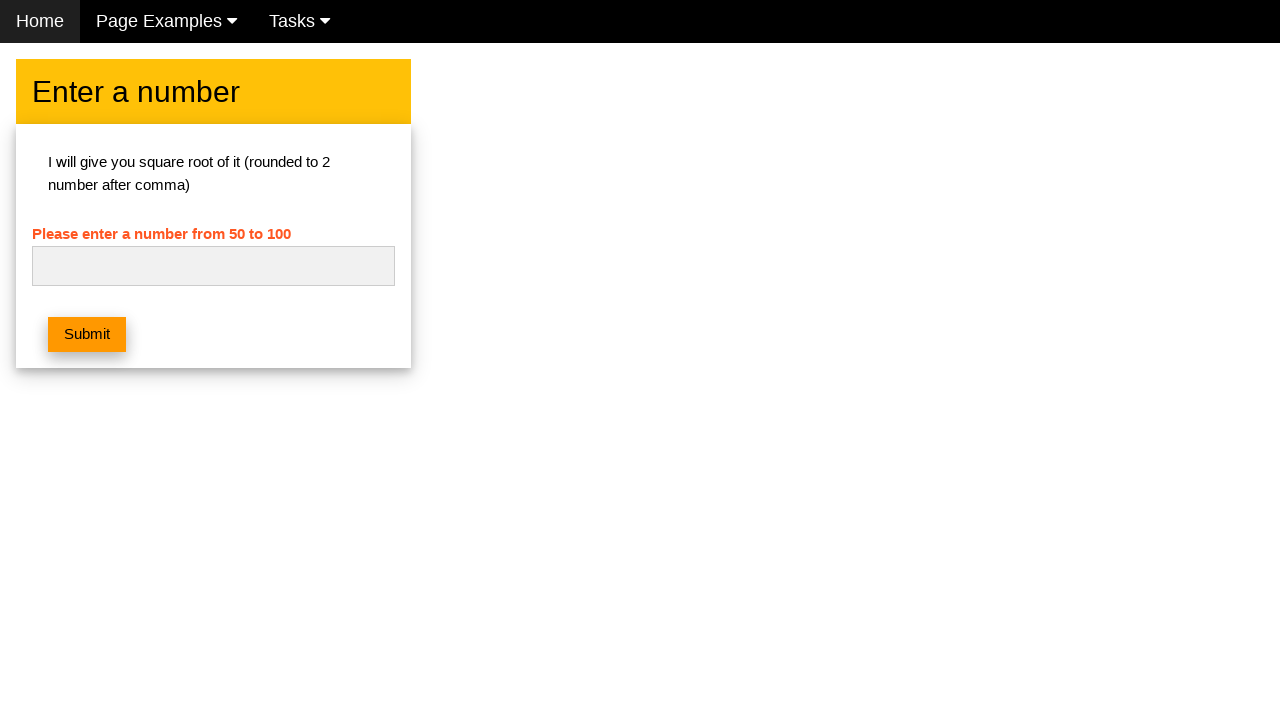

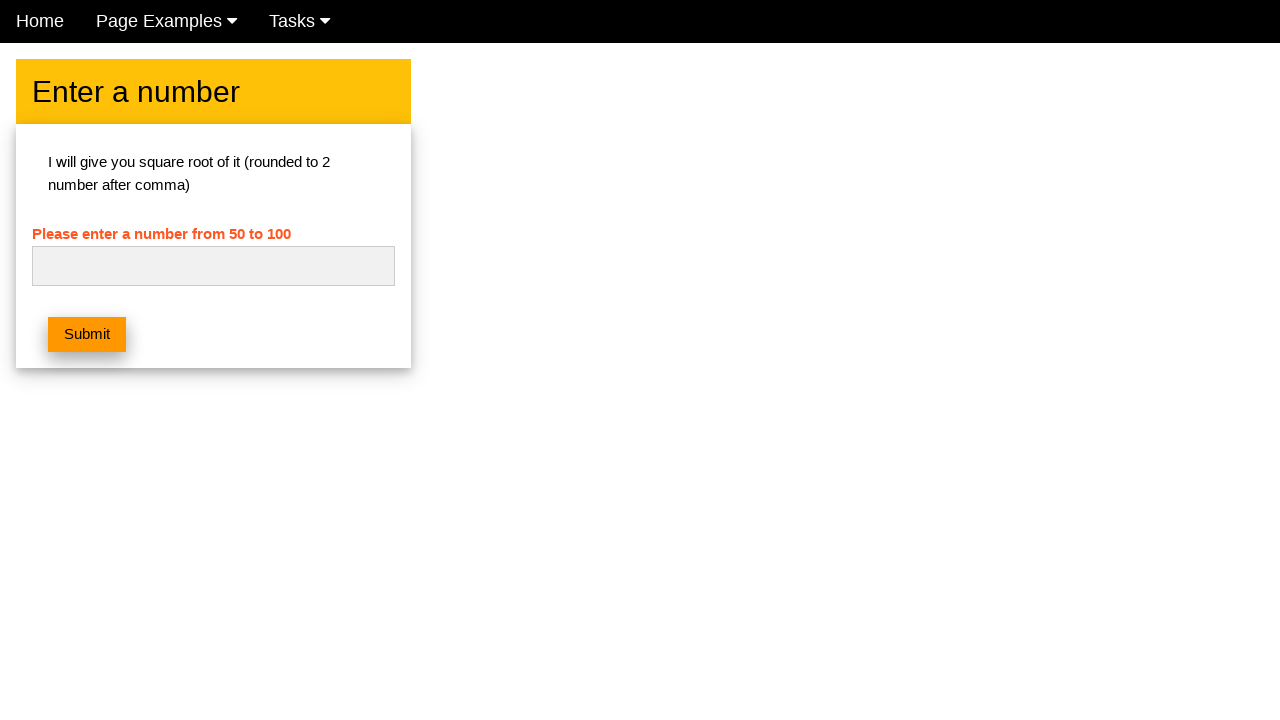